Tests single-select dropdown by selecting multiple items sequentially and verifying final selection

Starting URL: https://antoniotrindade.com.br/treinoautomacao/elementsweb.html

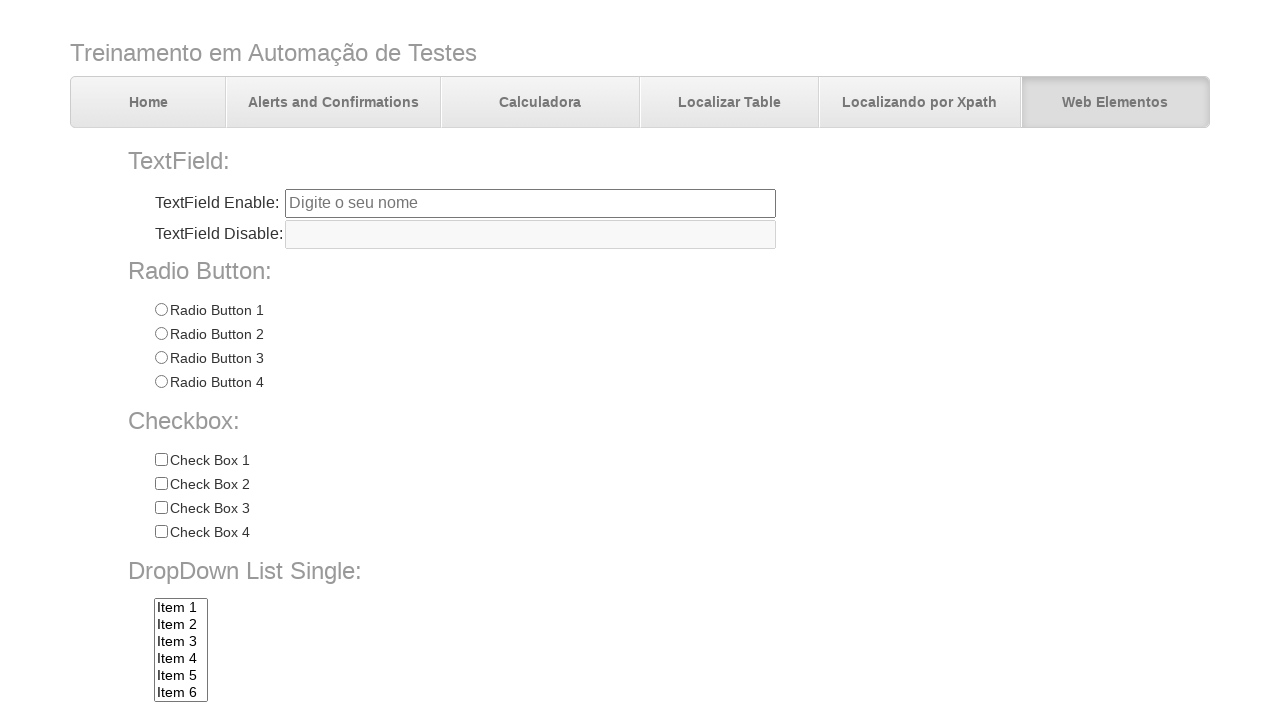

Selected Item 5 from dropdown on select[name='dropdownlist']
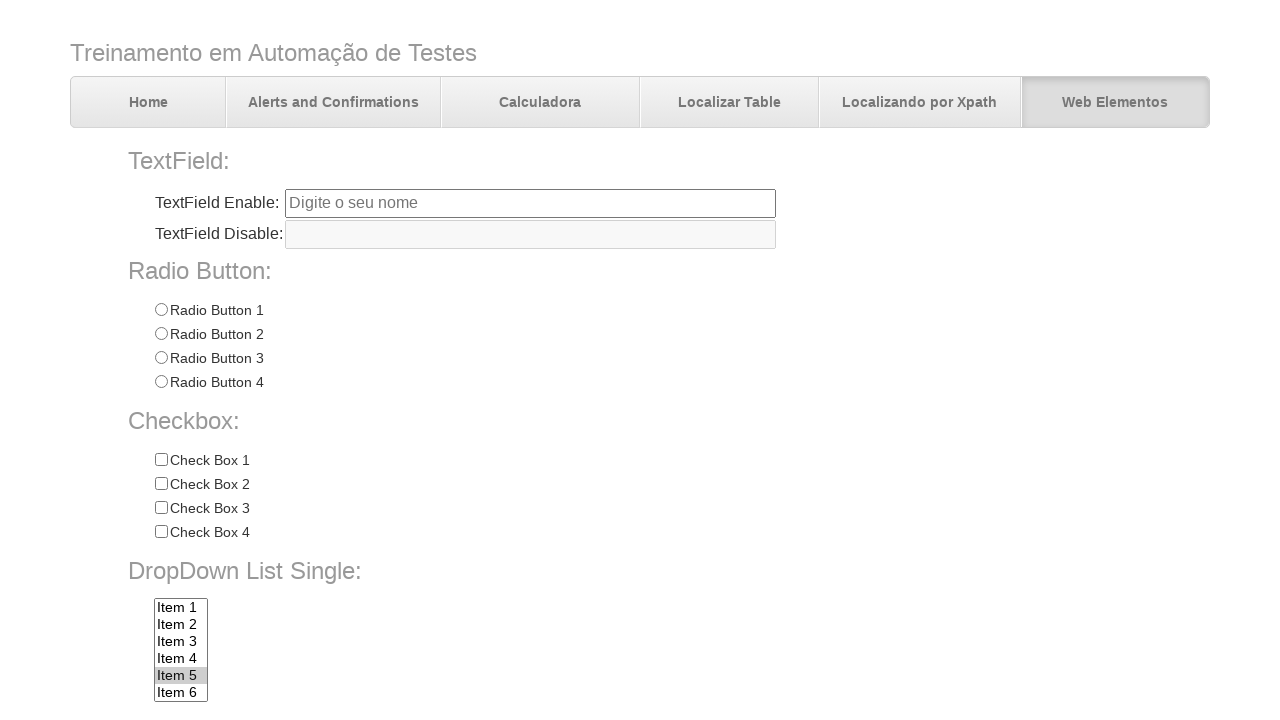

Selected Item 6 from dropdown on select[name='dropdownlist']
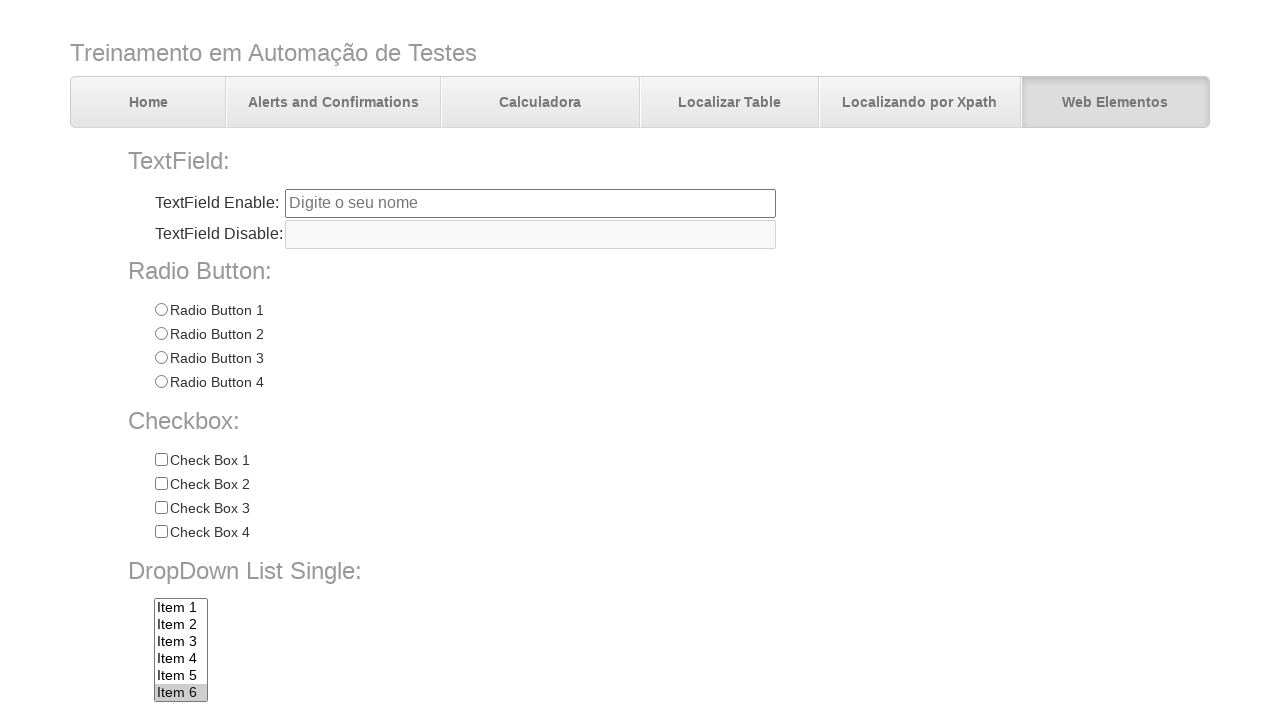

Selected Item 7 from dropdown on select[name='dropdownlist']
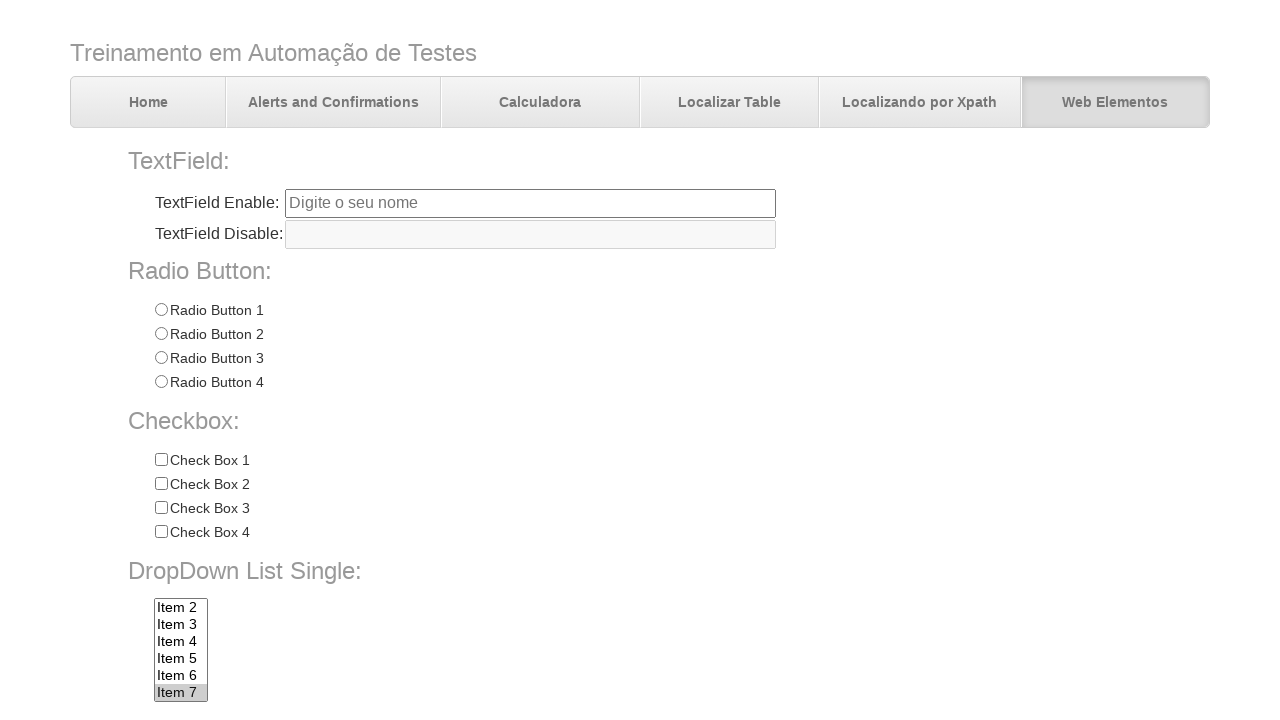

Verified Item 7 is selected in dropdown
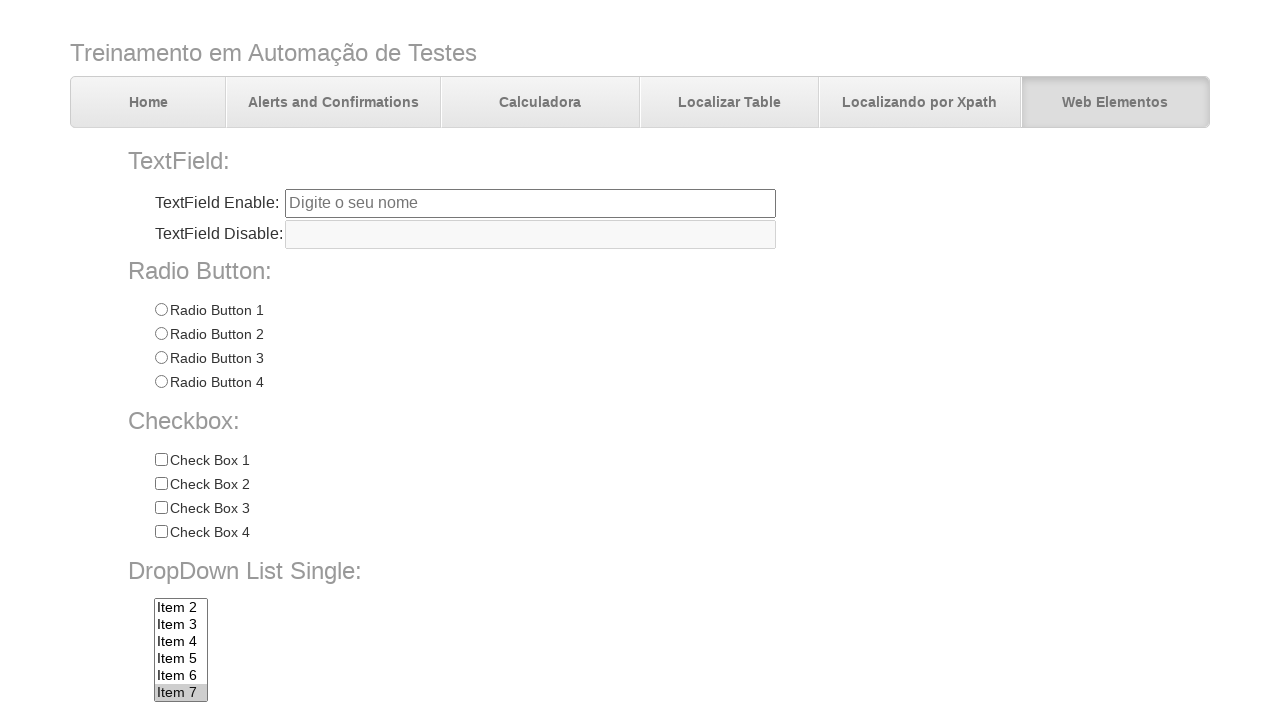

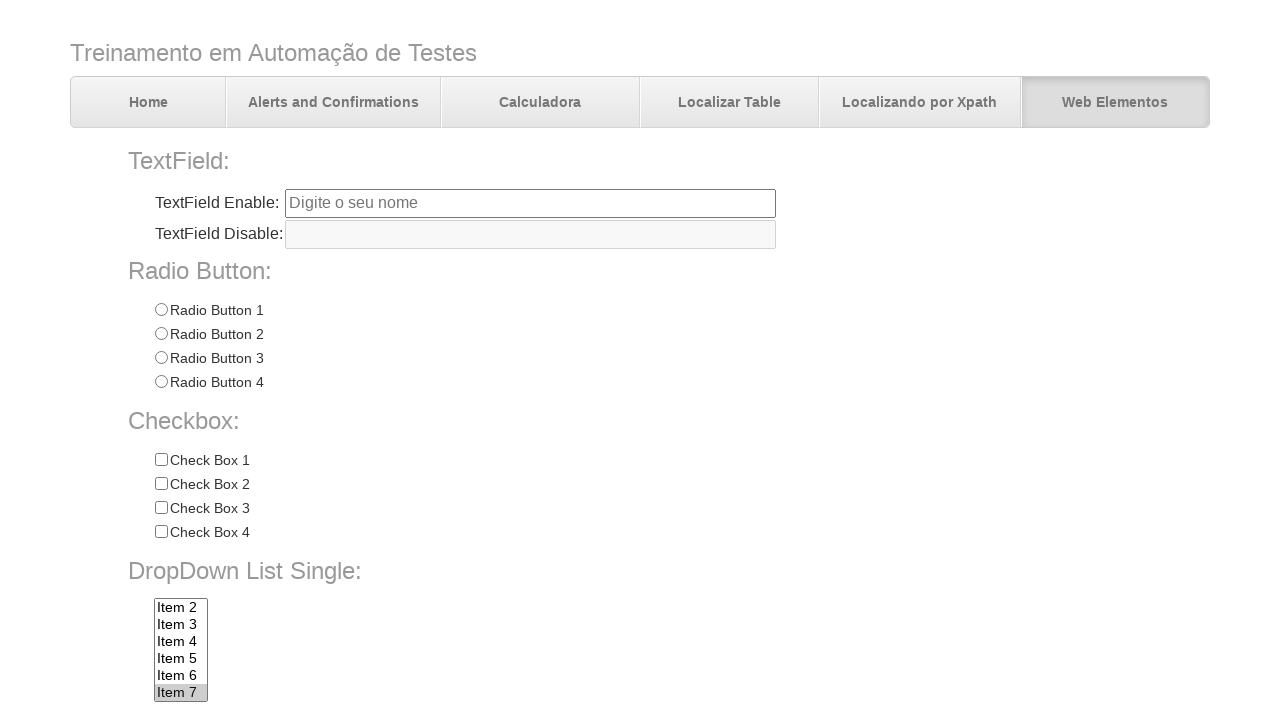